Tests file download functionality by clicking on a download link for LambdaTest.txt file

Starting URL: https://the-internet.herokuapp.com/download

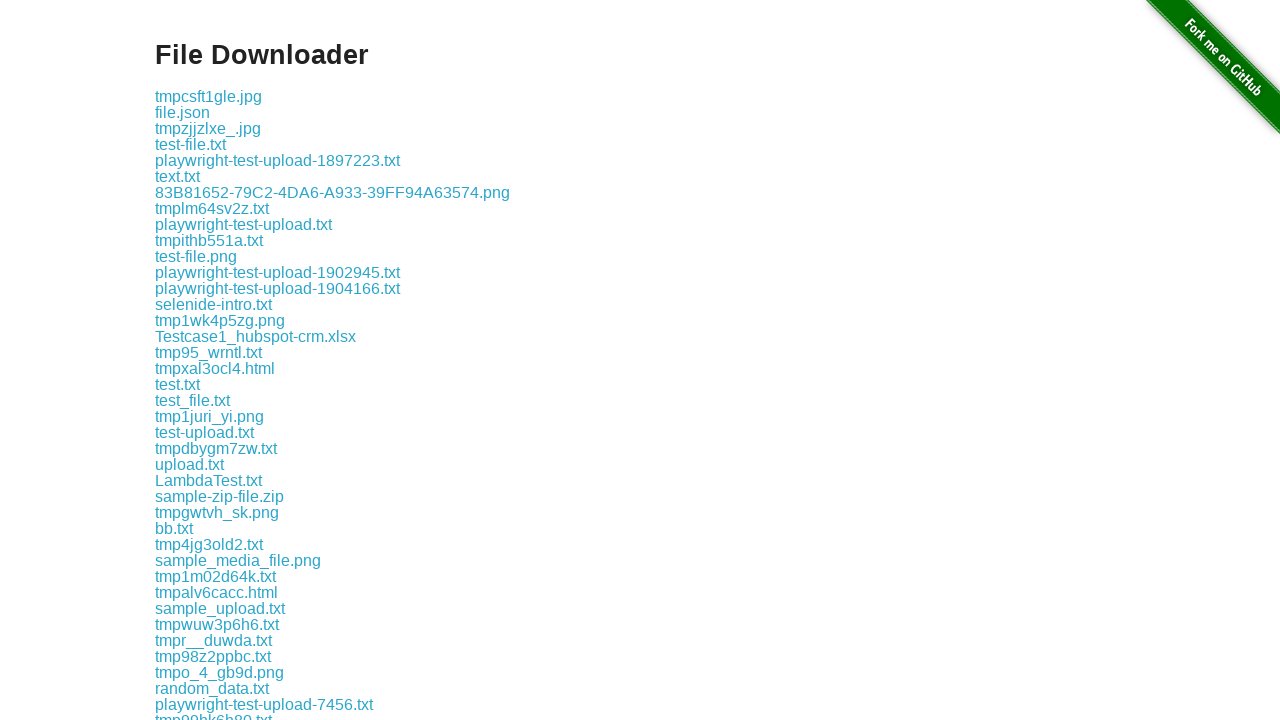

Navigated to file download page
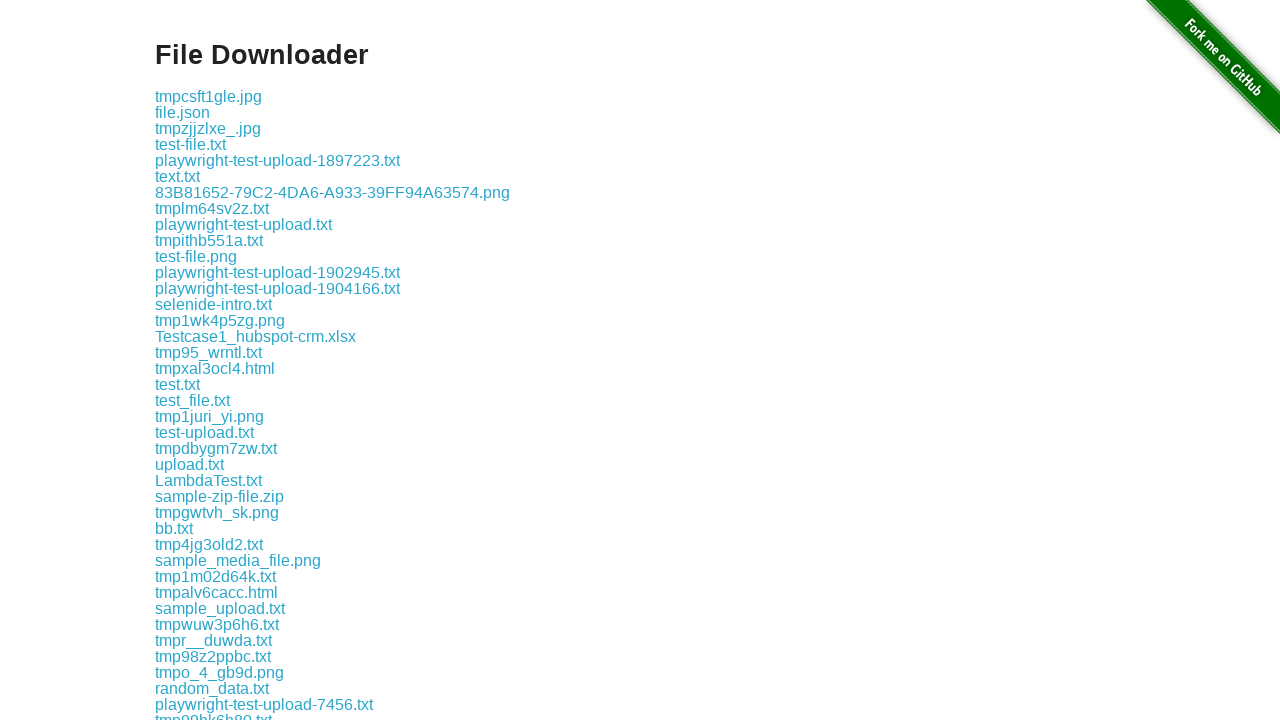

Clicked on LambdaTest.txt download link at (208, 480) on xpath=//a[text()='LambdaTest.txt']
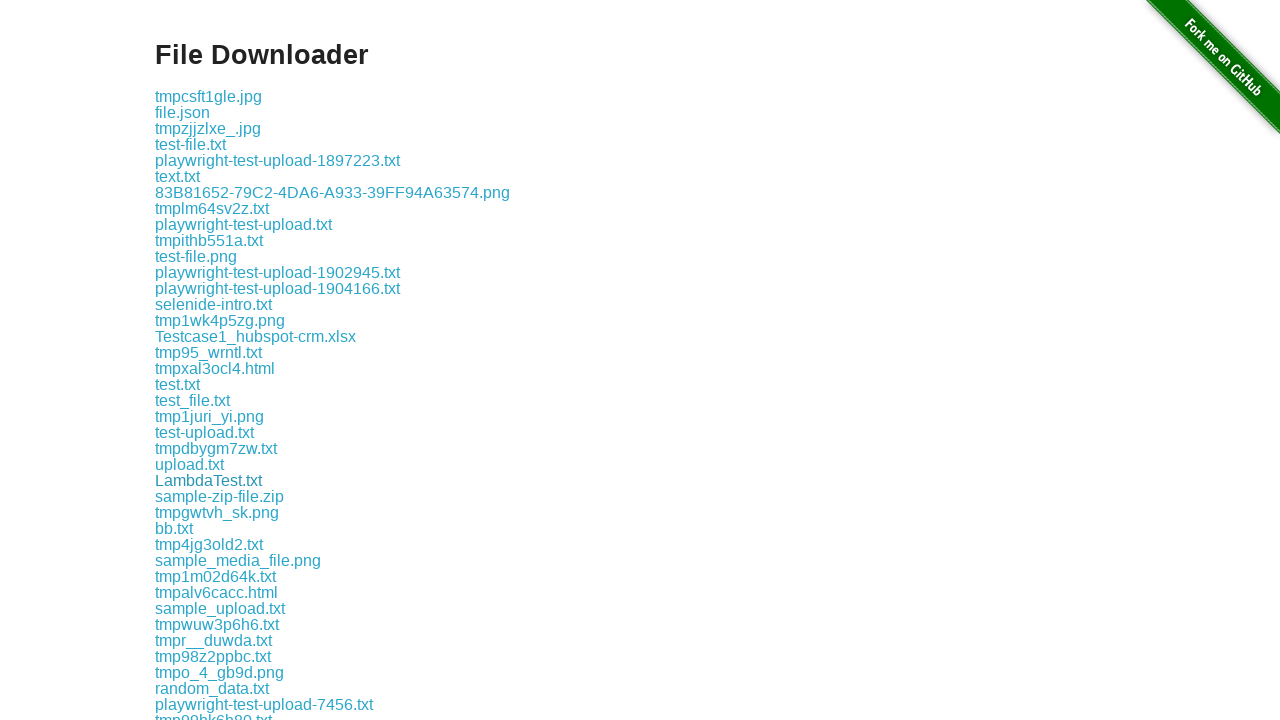

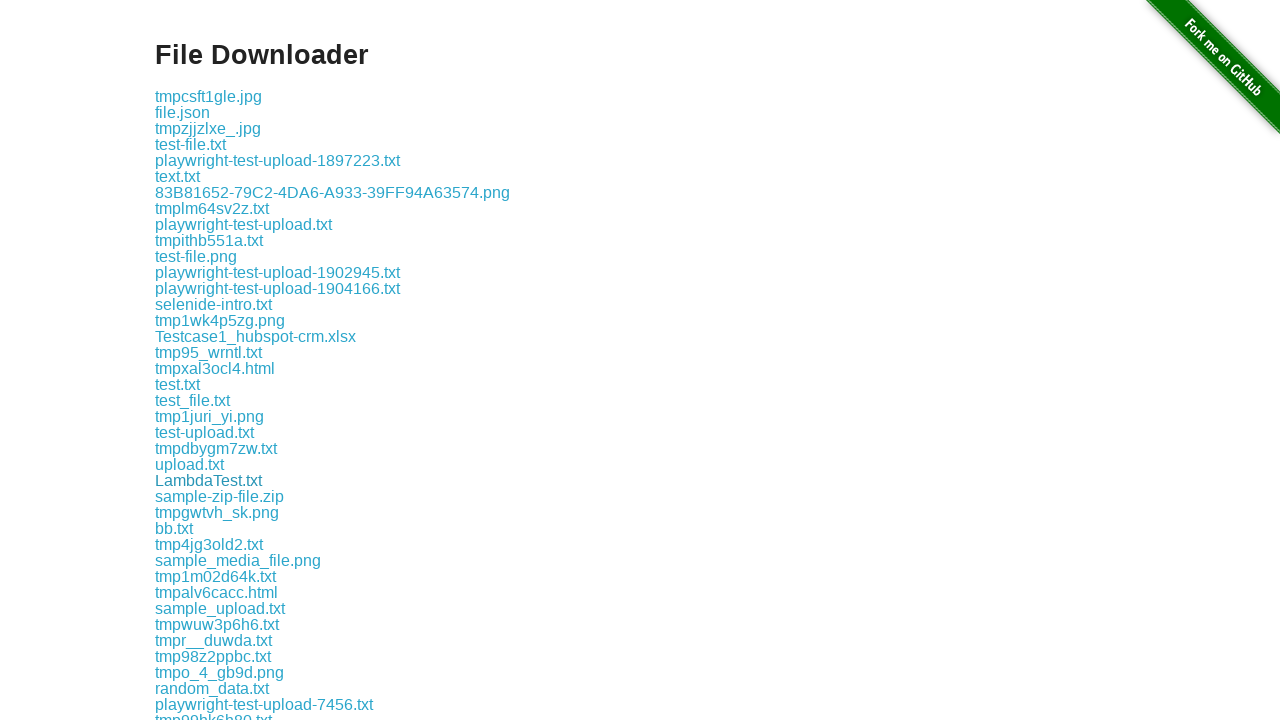